Navigates to the Flipkart e-commerce website homepage

Starting URL: https://www.flipkart.com/

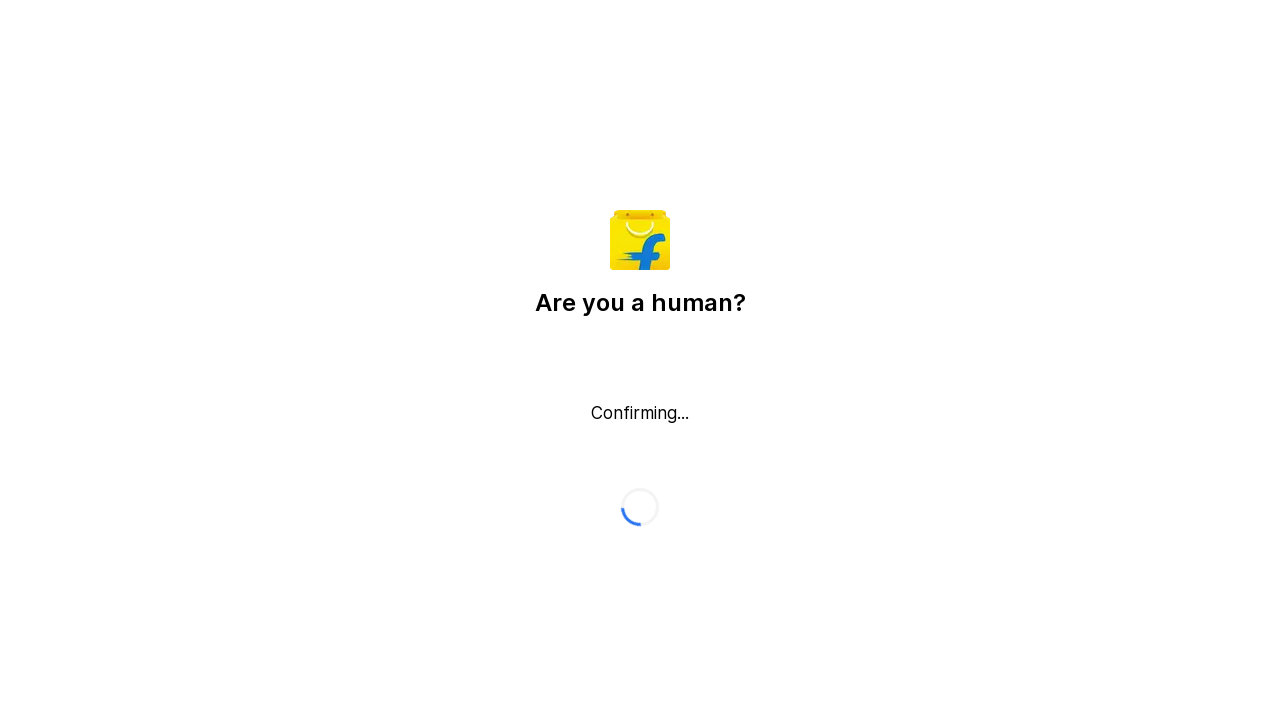

Navigated to Flipkart homepage
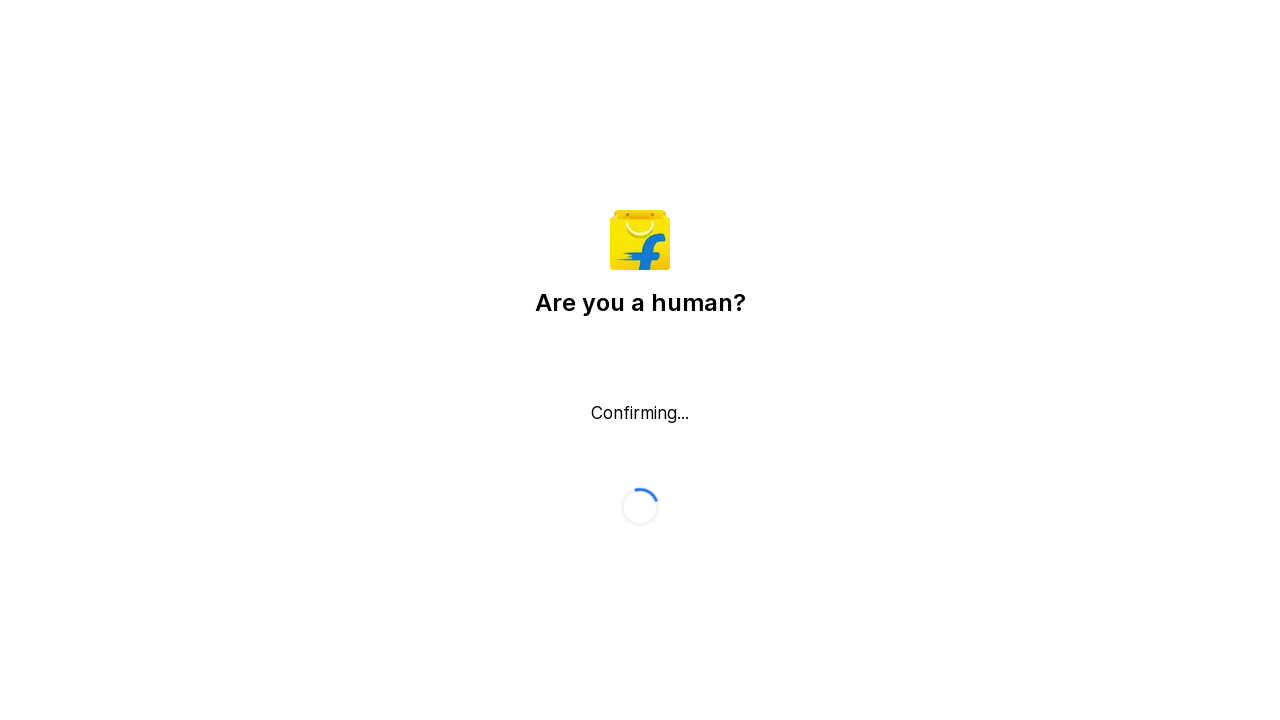

Flipkart homepage fully loaded
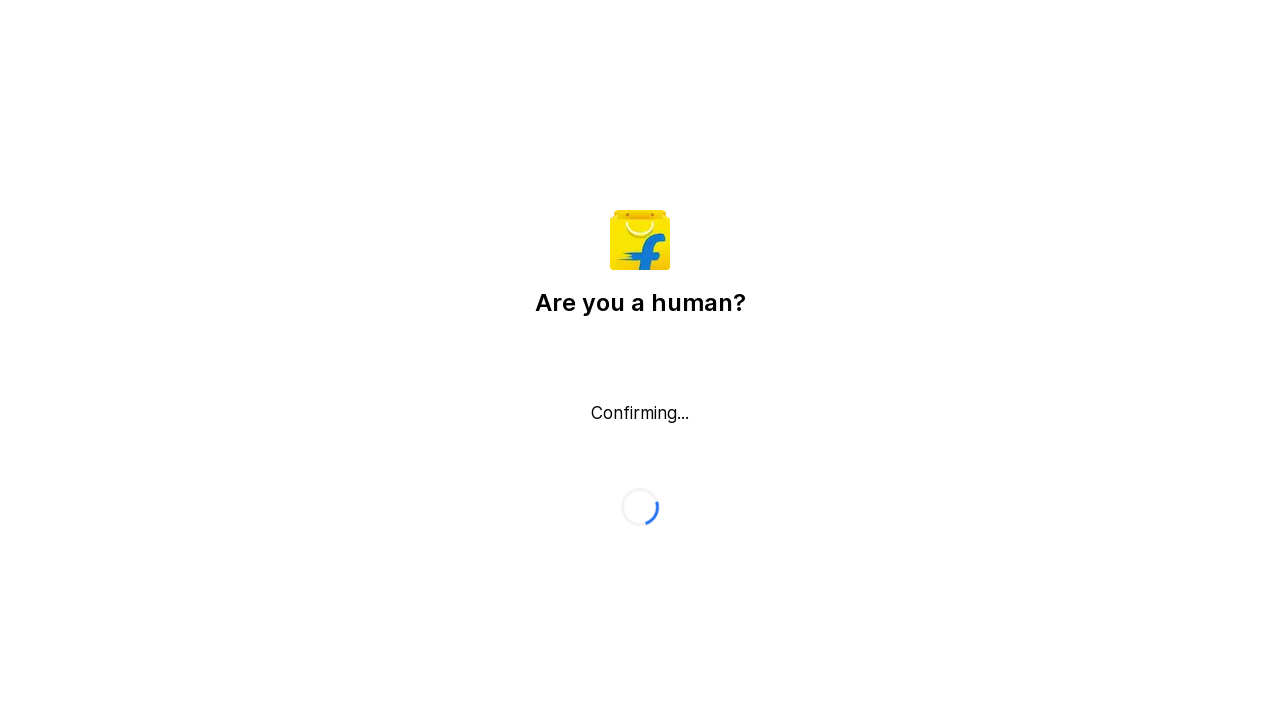

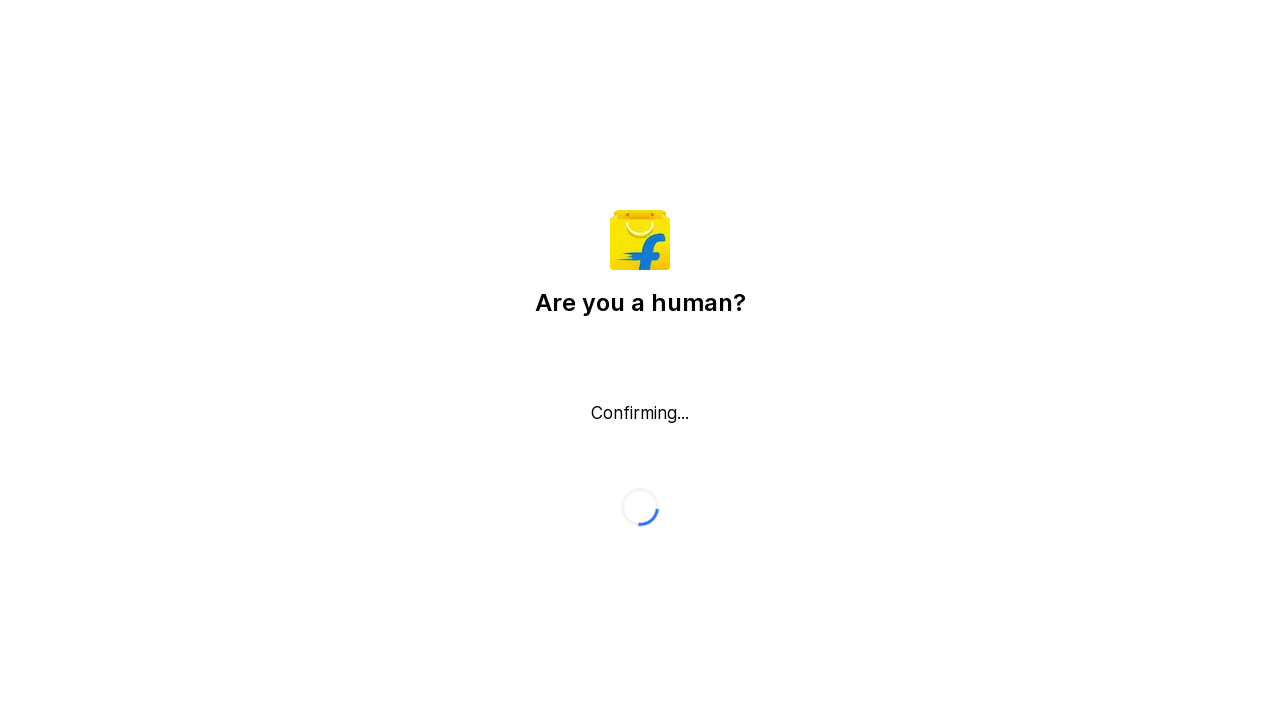